Tests the text box form on DemoQA by filling in full name, email, current address, and permanent address fields, then submitting the form and verifying the output displays the entered name.

Starting URL: https://demoqa.com/text-box

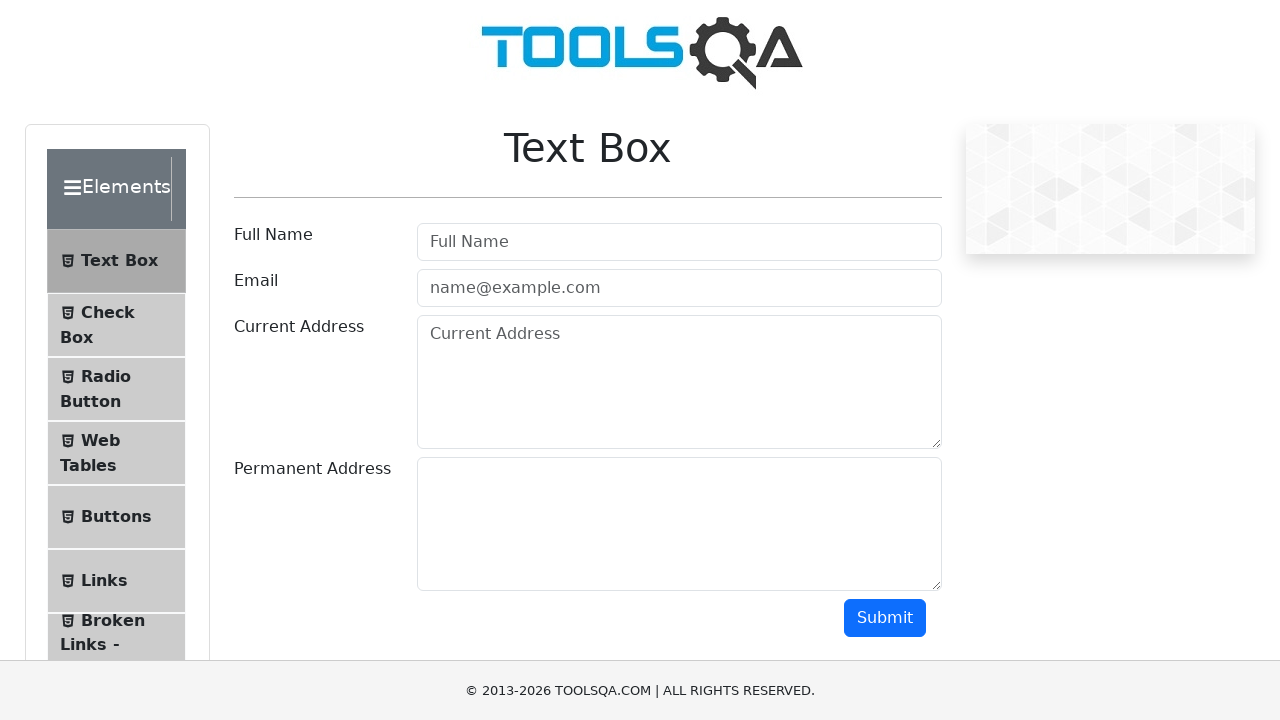

Filled Full Name field with 'John Doe' on #userName
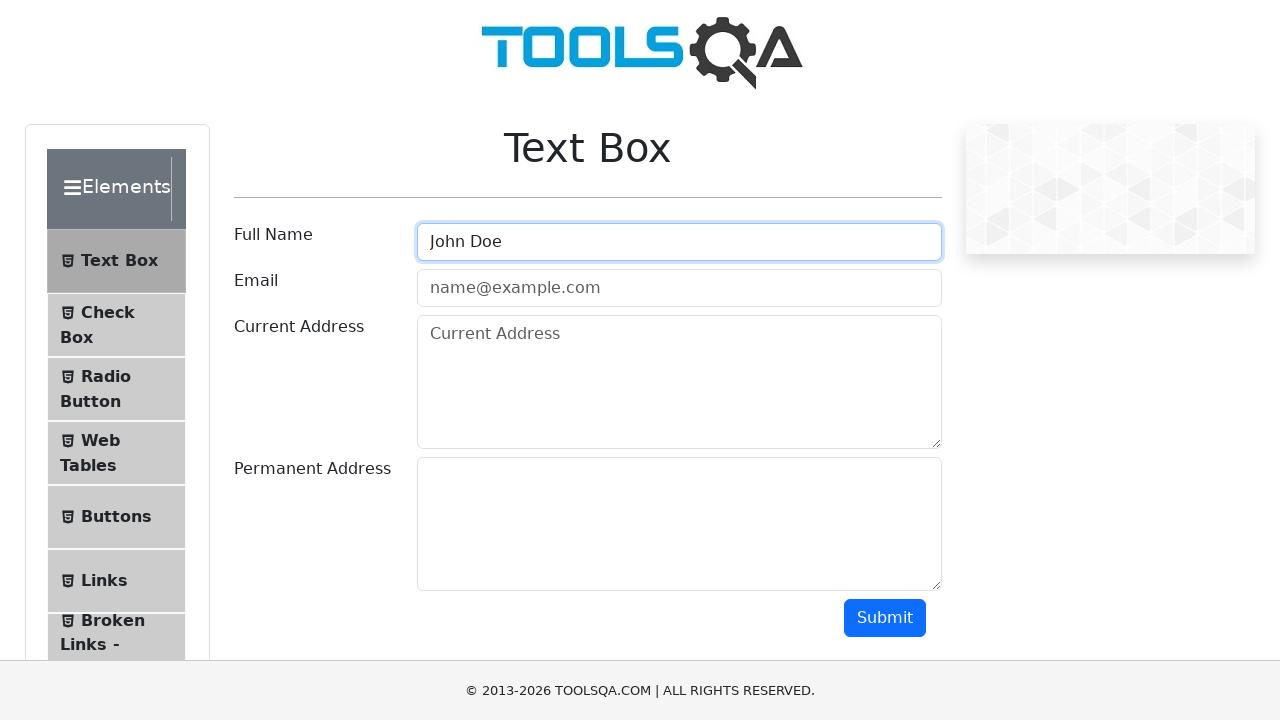

Filled Email field with 'john.doe@example.com' on #userEmail
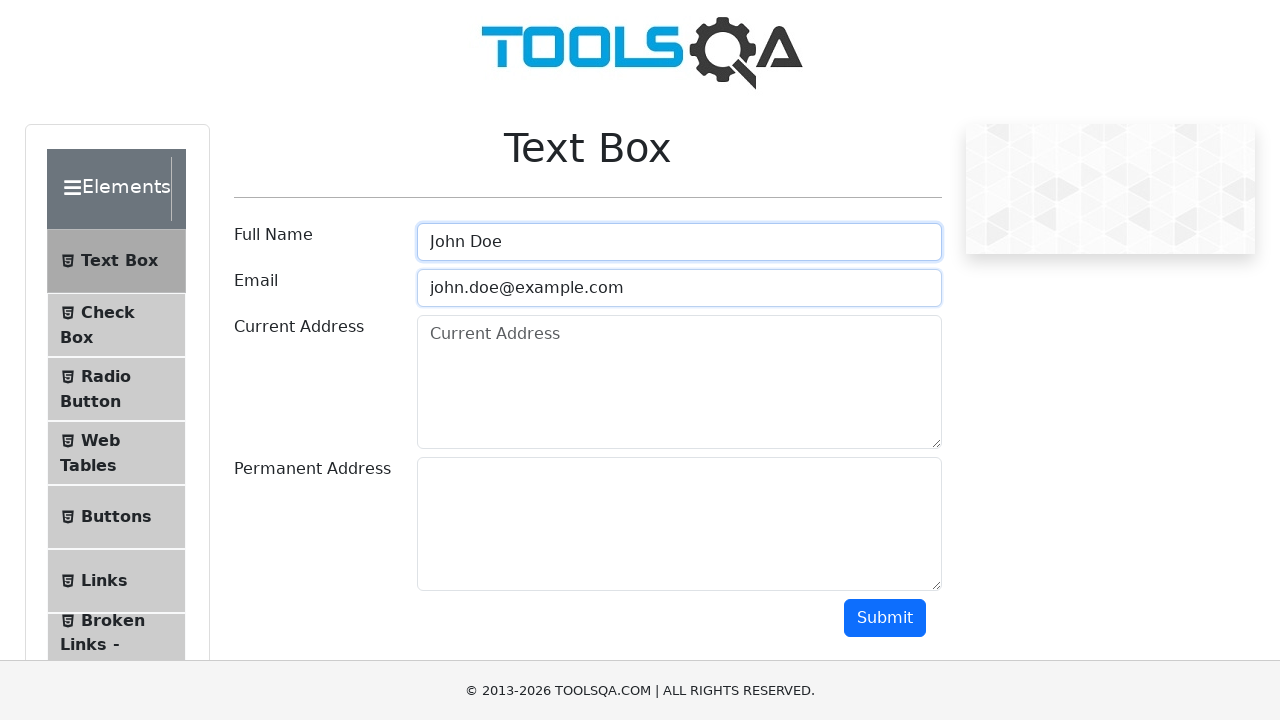

Filled Current Address field with '123 Main St, Anytown, USA' on #currentAddress
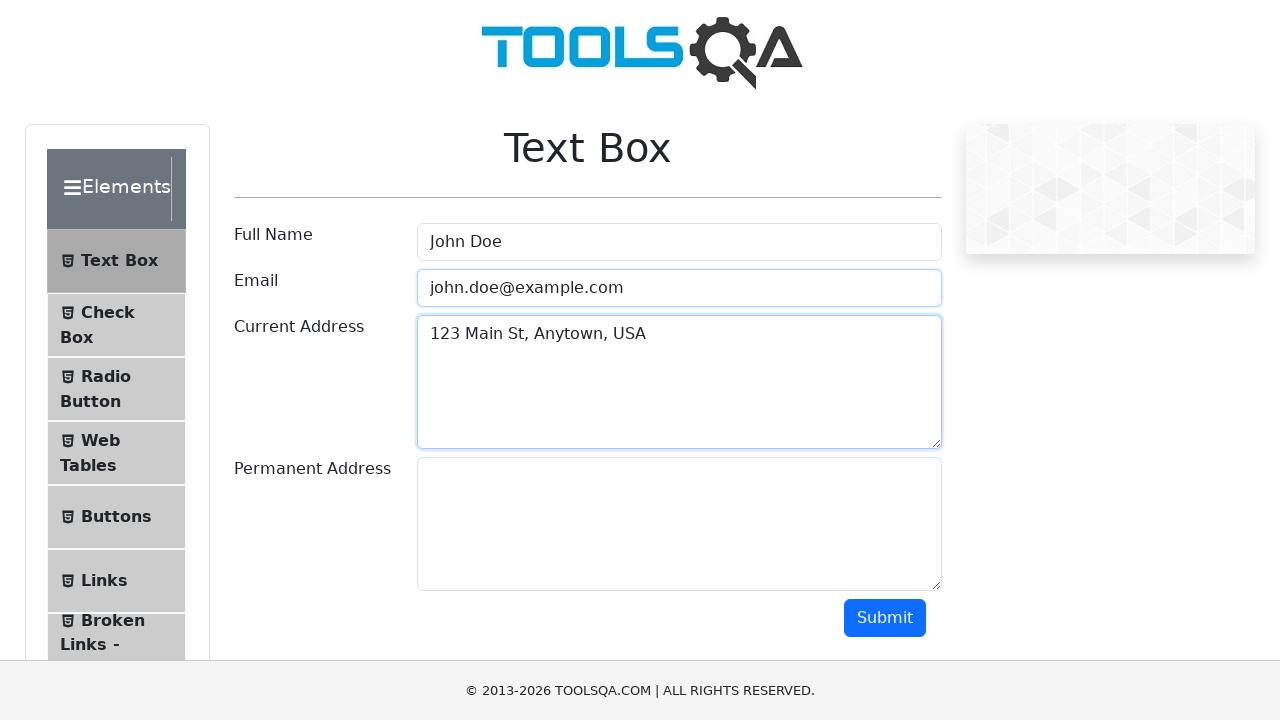

Filled Permanent Address field with '456 Another St, Othertown, USA' on #permanentAddress
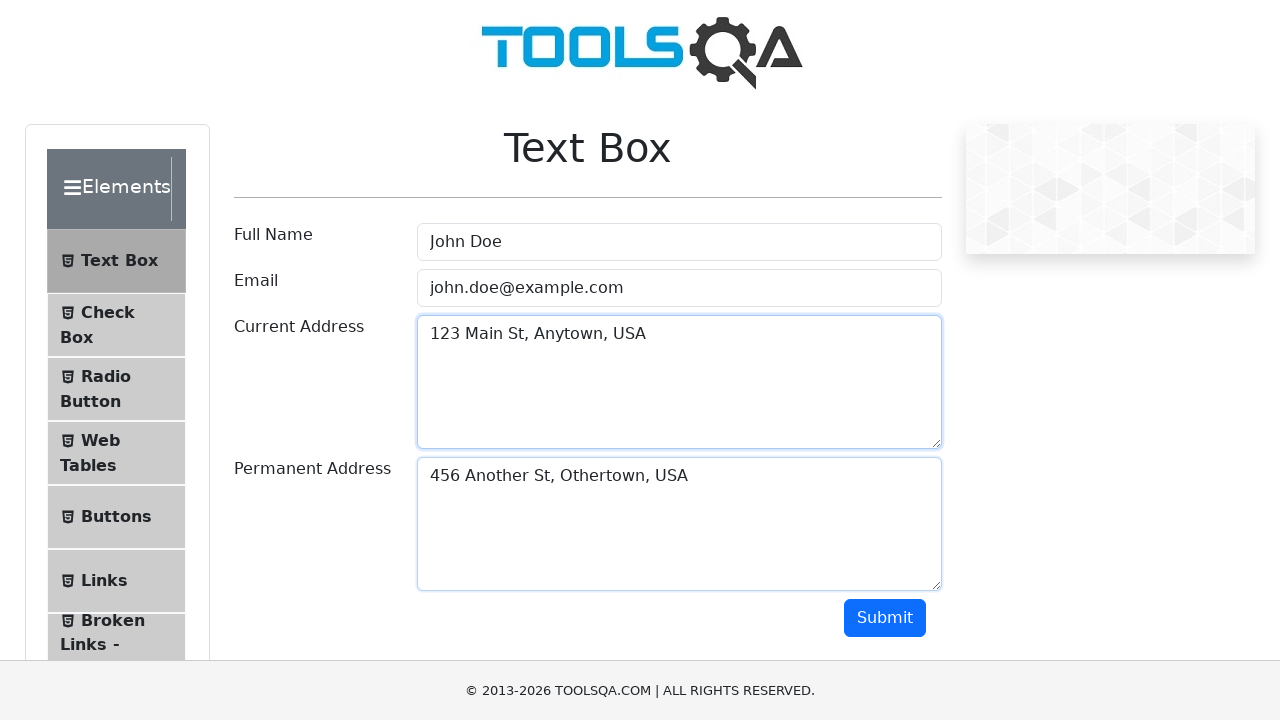

Clicked submit button to submit the form at (885, 618) on #submit
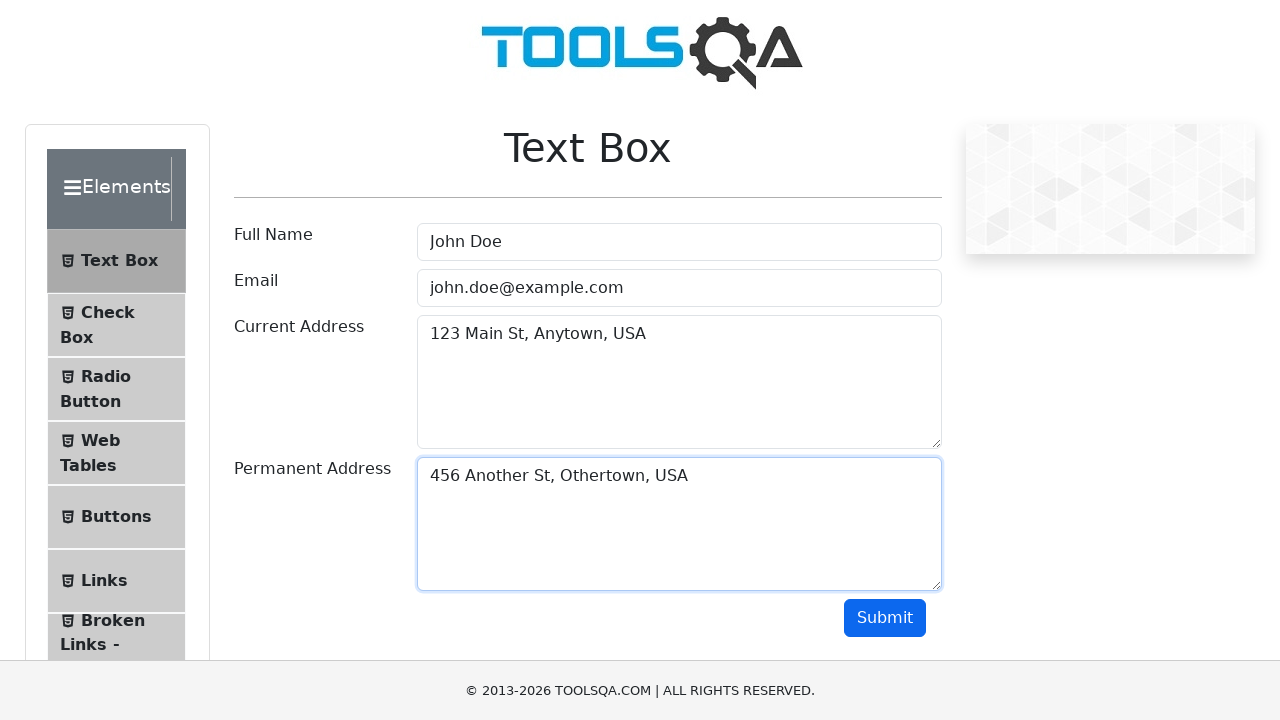

Output section loaded after form submission
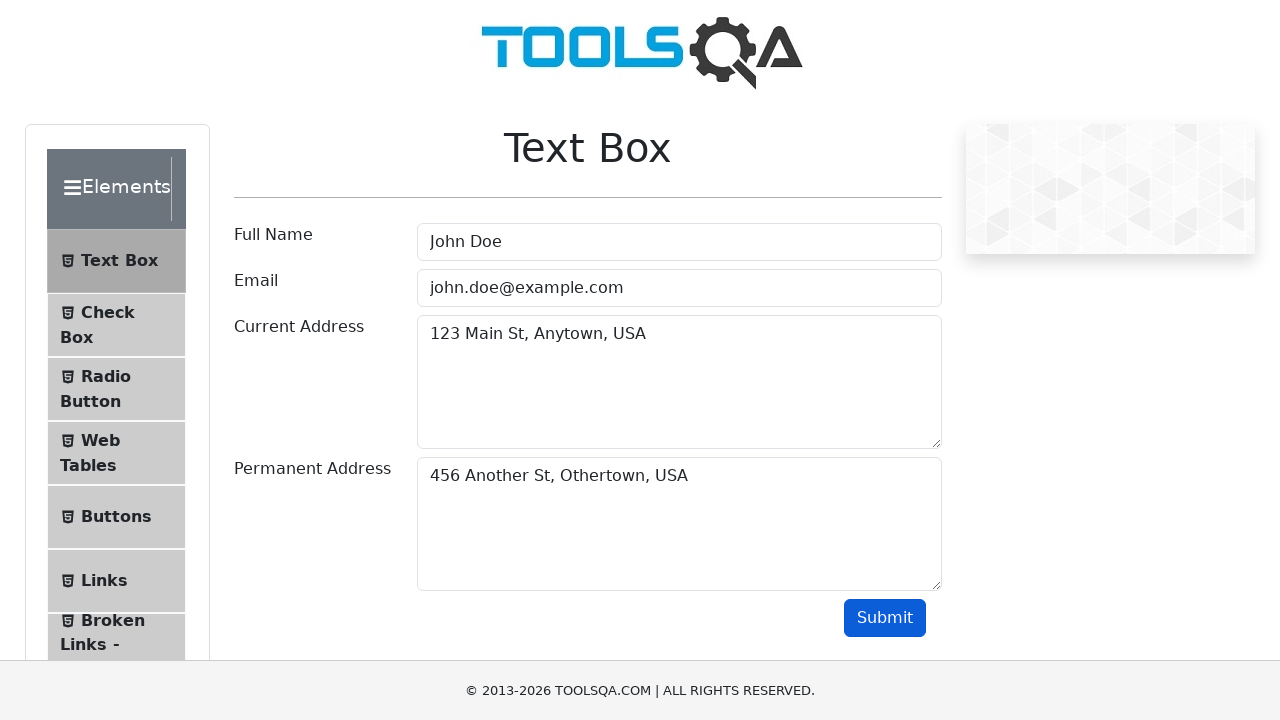

Retrieved output name text content
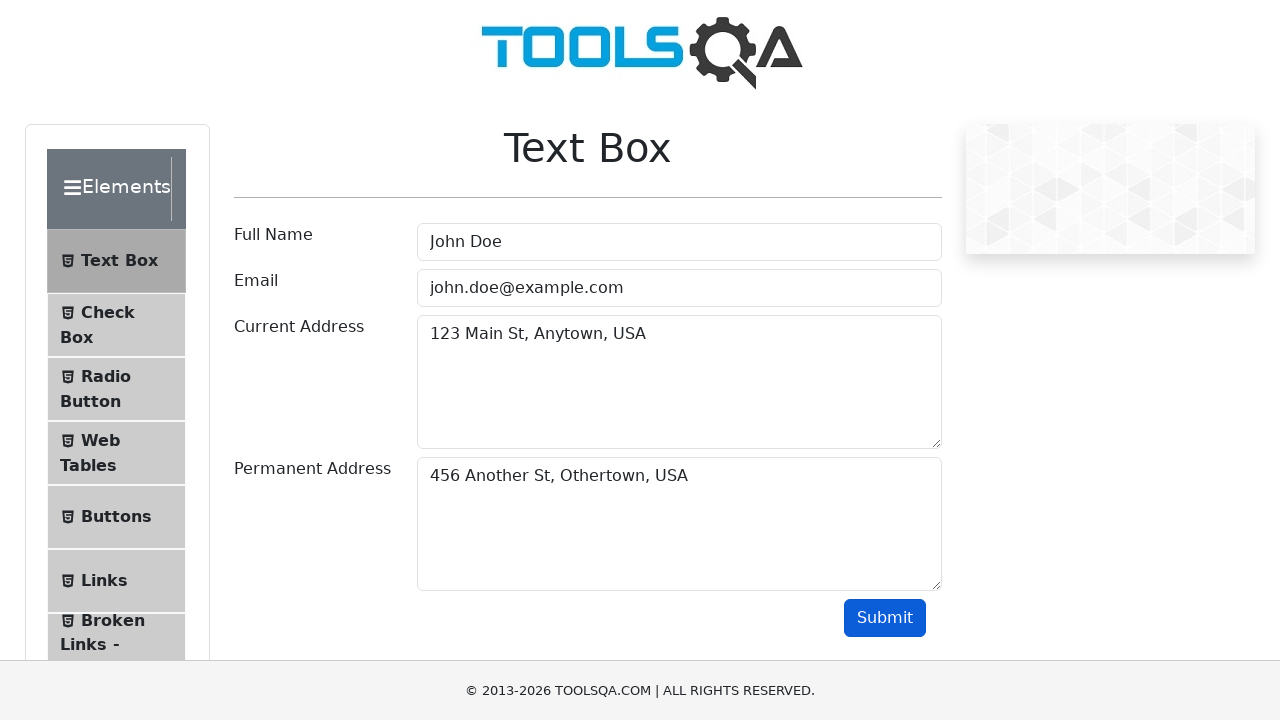

Verified that output contains 'John Doe'
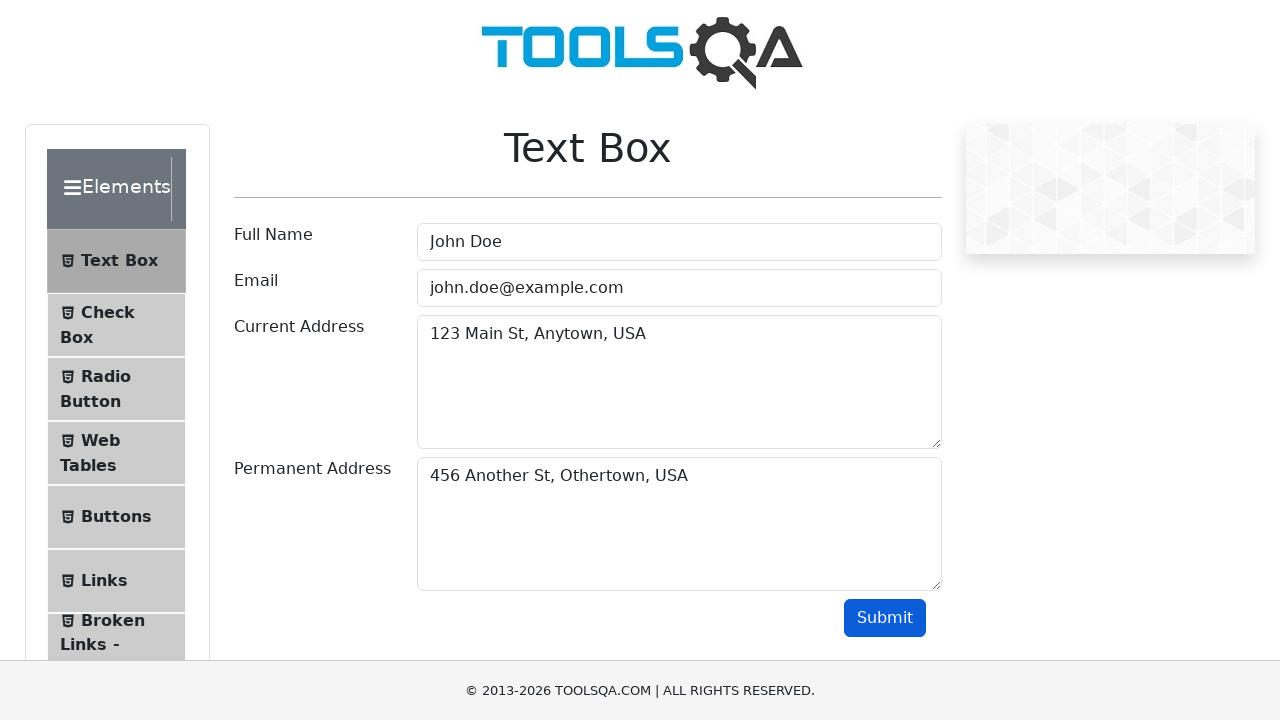

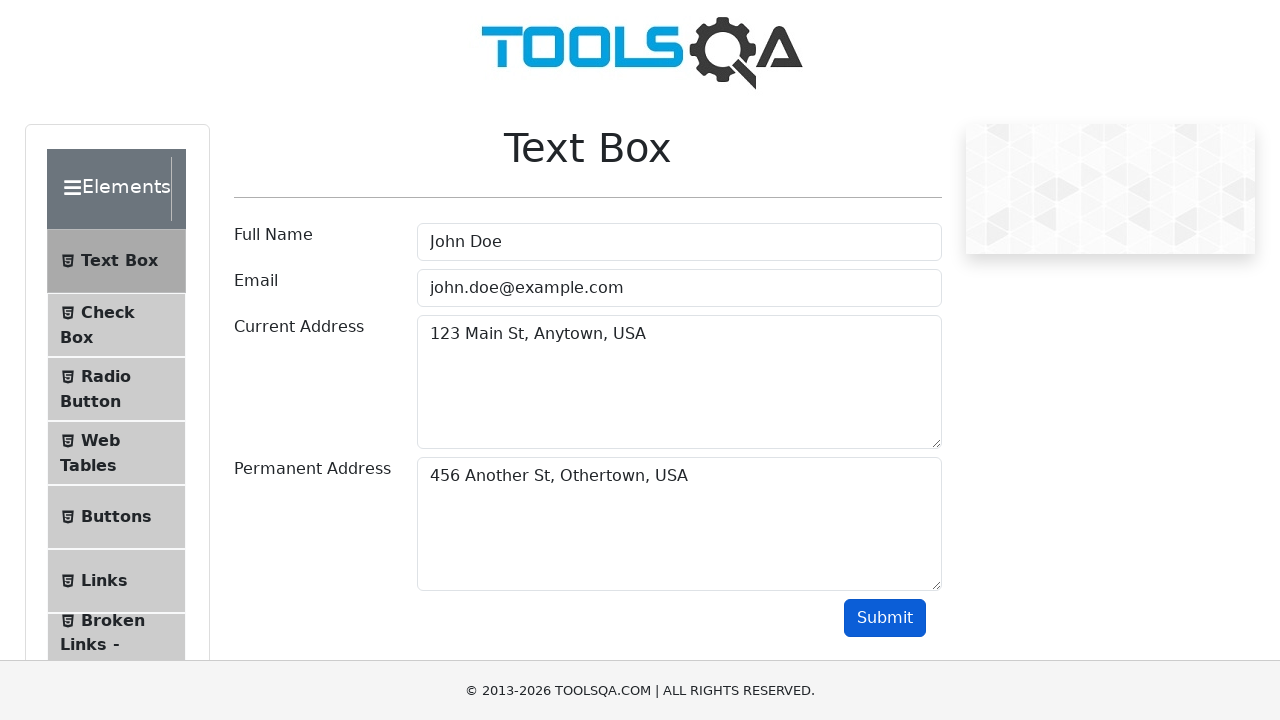